Tests the search functionality on Bilibili by entering a search query in the search input field and clicking the search button.

Starting URL: http://www.bilibili.com

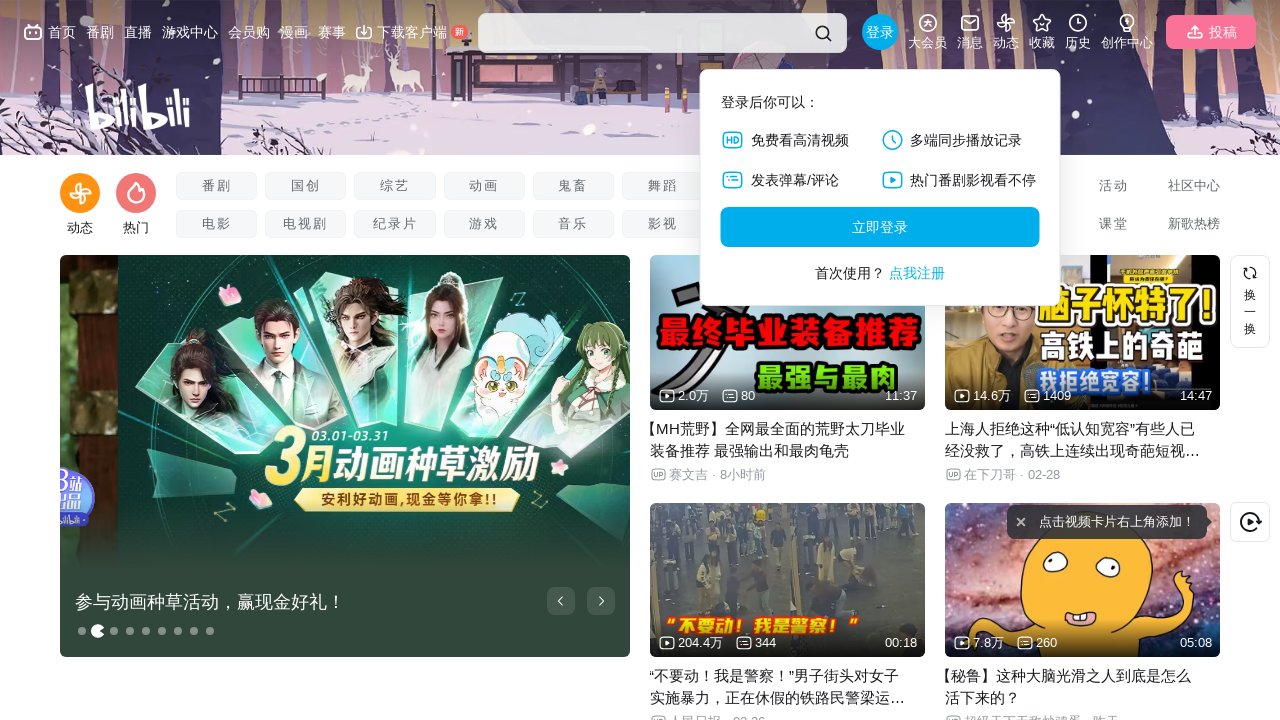

Filled search input field with query '只因你太美' on .nav-search-input
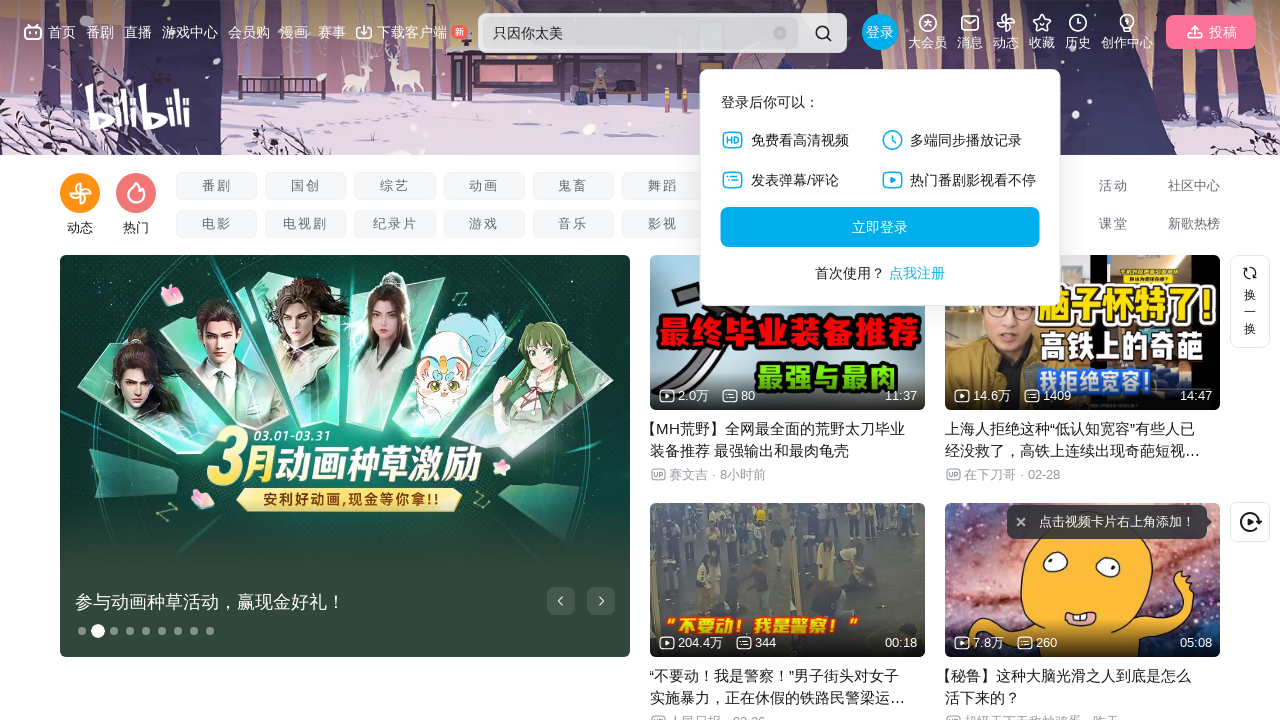

Clicked search button to submit query at (823, 33) on .nav-search-btn
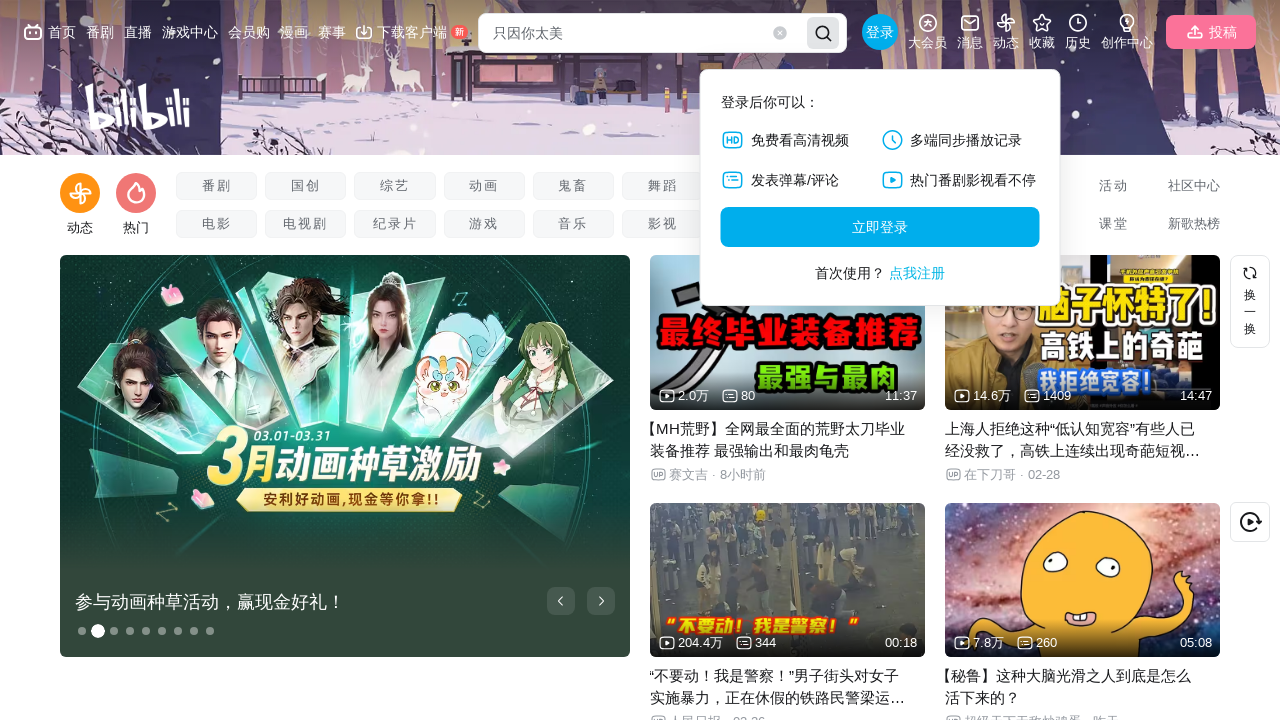

Waited for search results to load (networkidle)
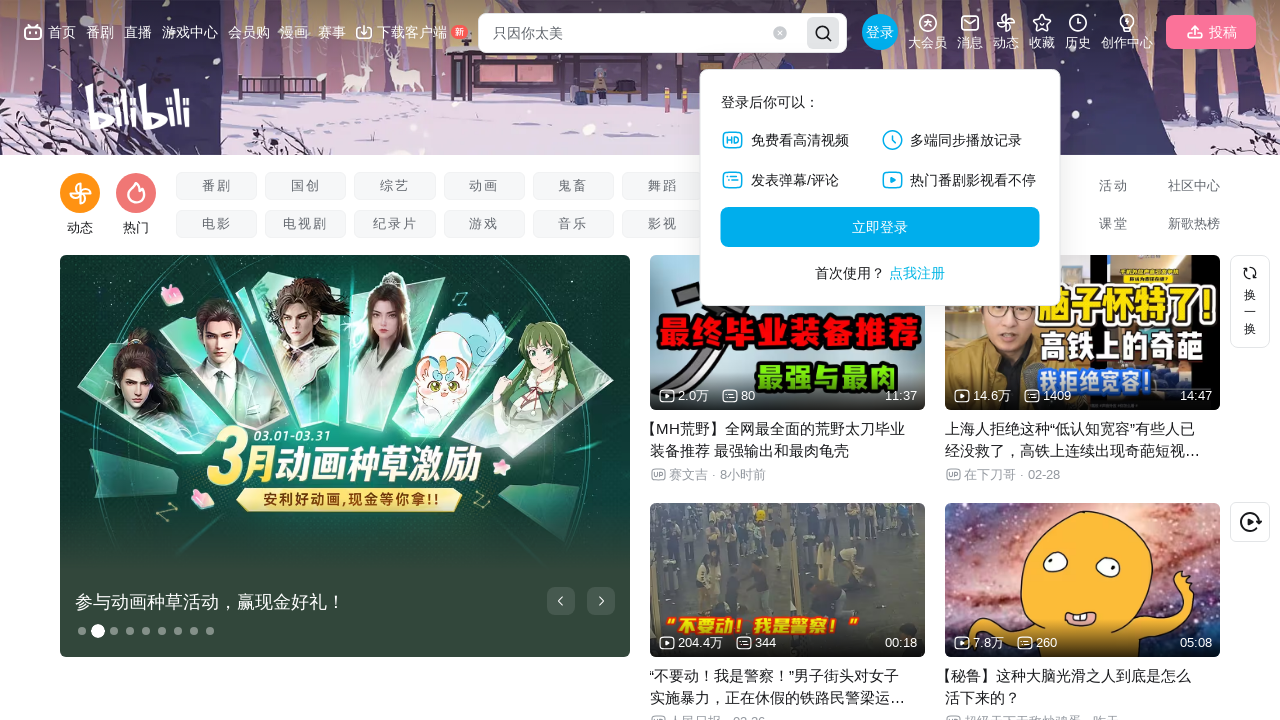

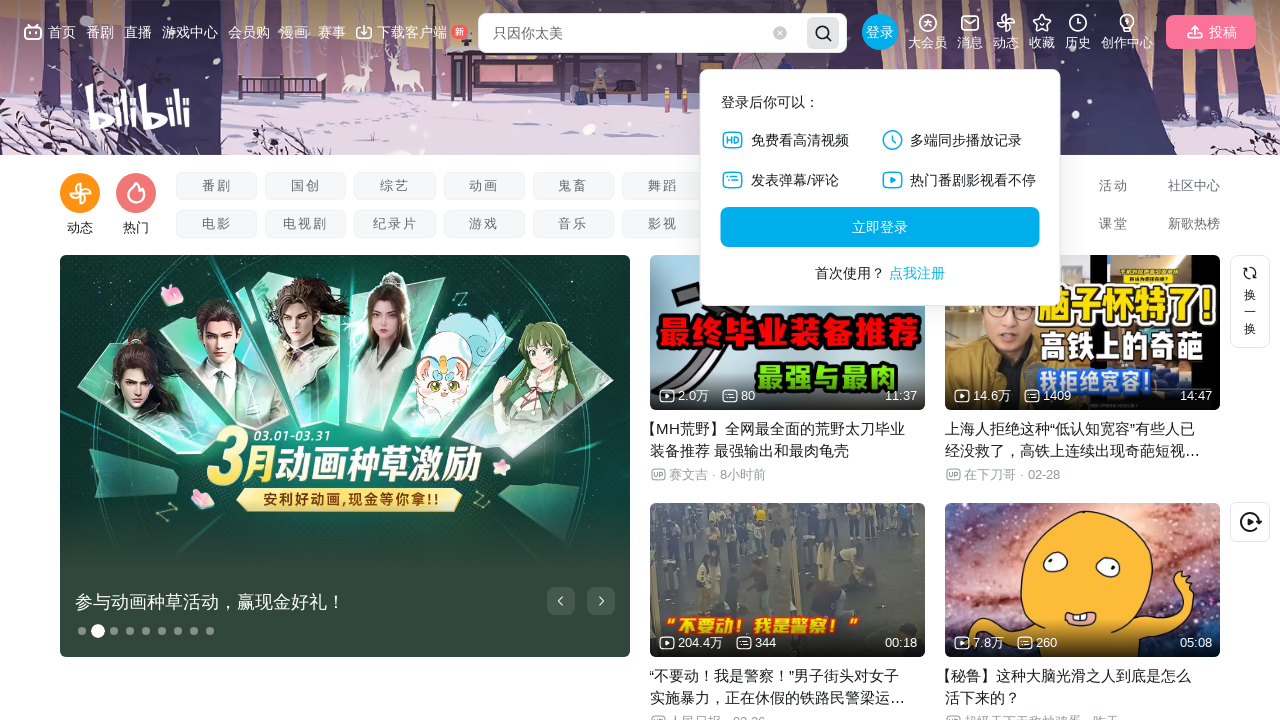